Checks for the presence of an email input field on the Gmail page by counting matching elements

Starting URL: https://gmail.com

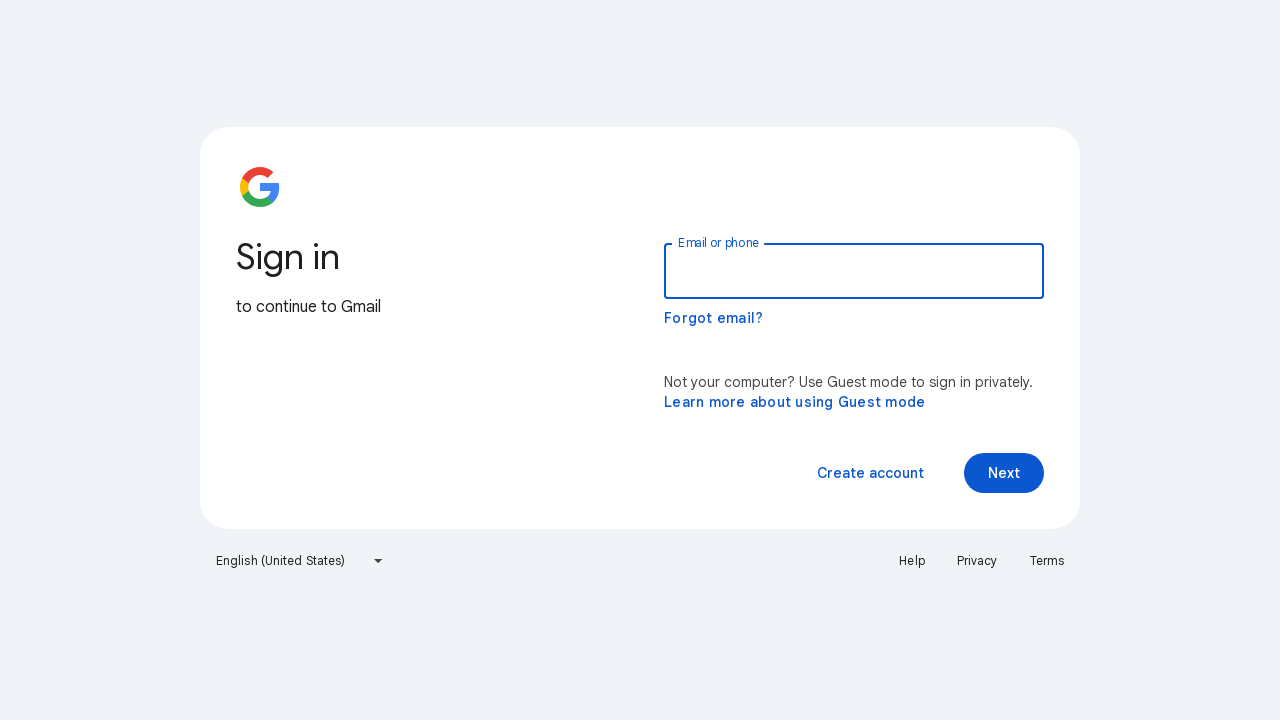

Navigated to Gmail homepage
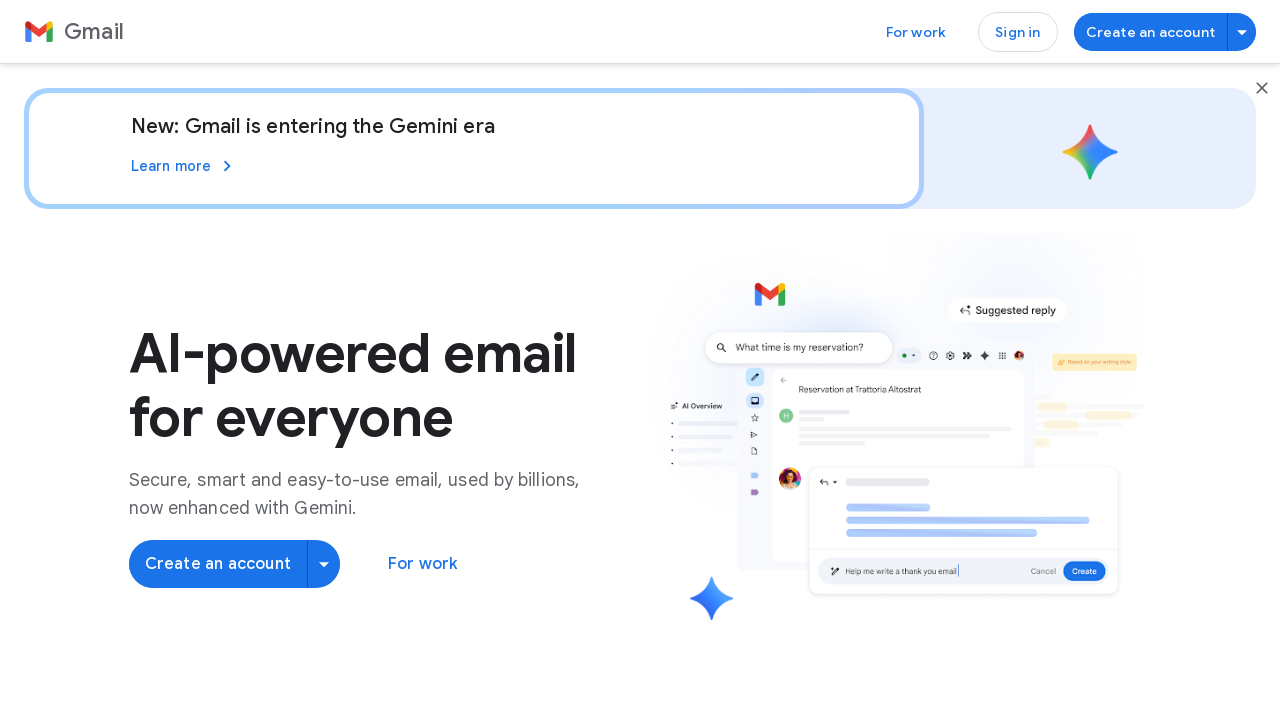

Counted email input field elements with id 'Email'
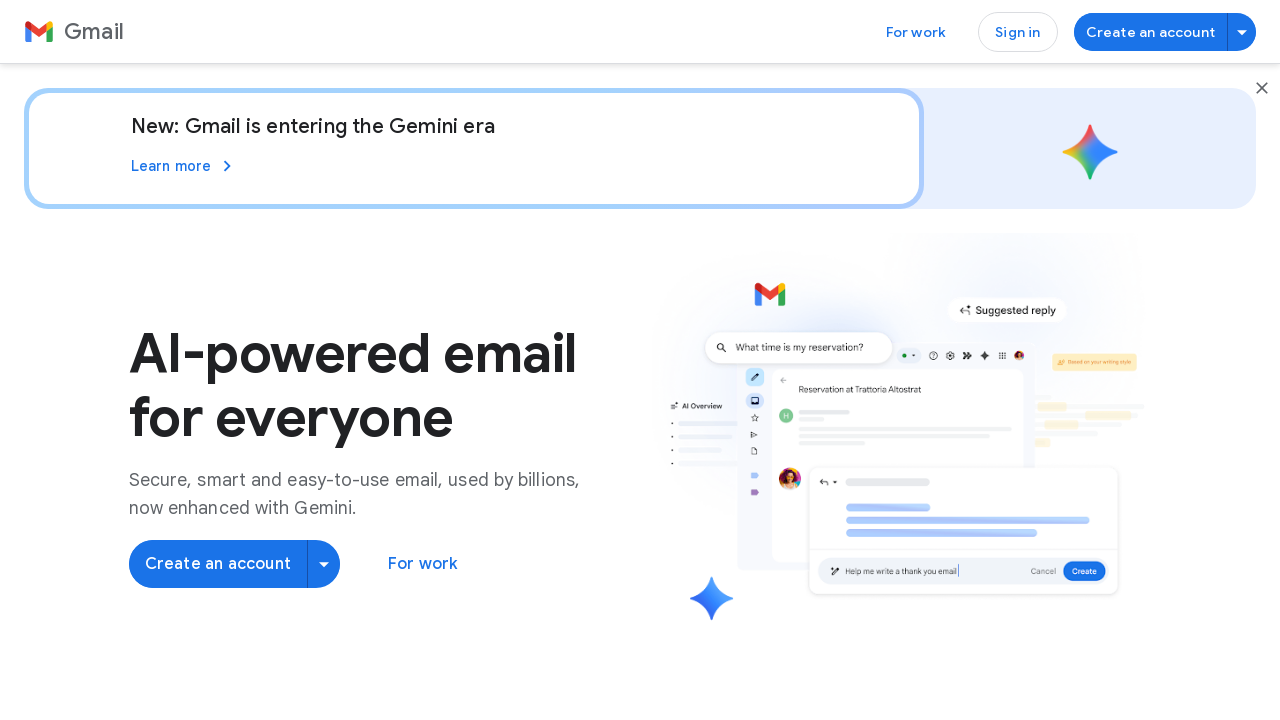

Printed email element count: 0
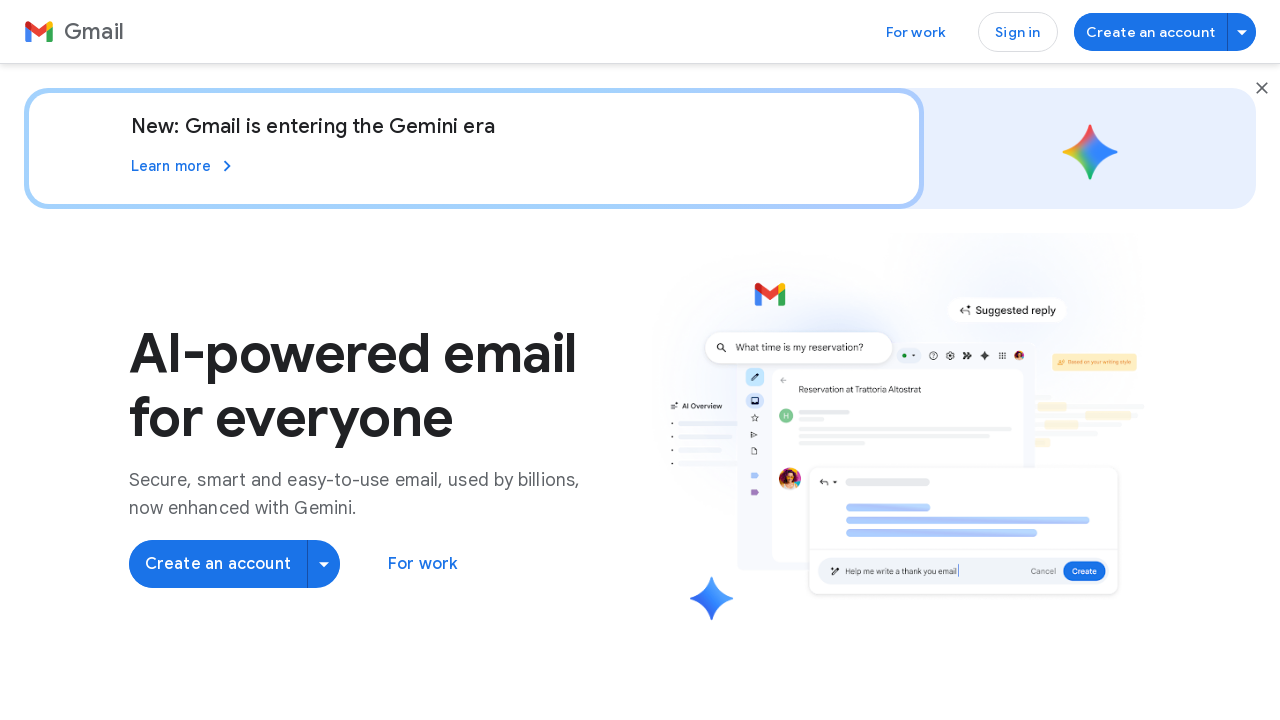

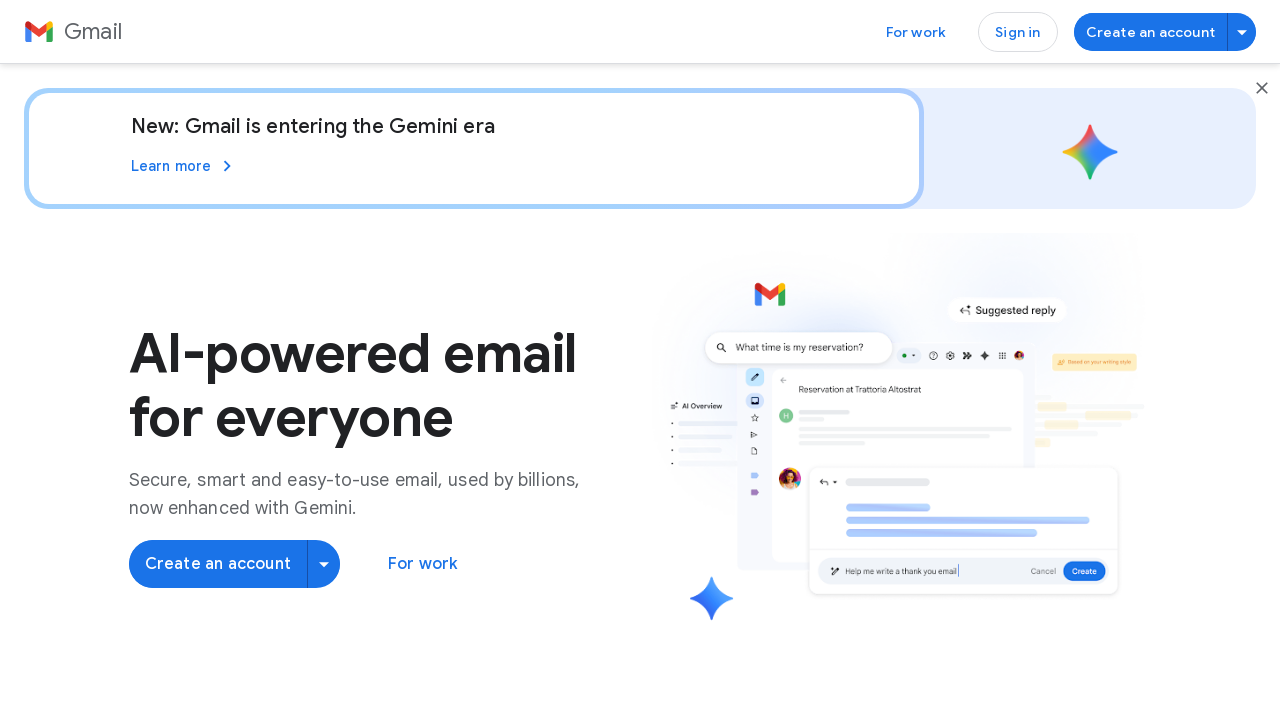